Fills out a free trial form on OrangeHRM website by entering a full name and business email address

Starting URL: https://www.orangehrm.com/30-day-free-trial/

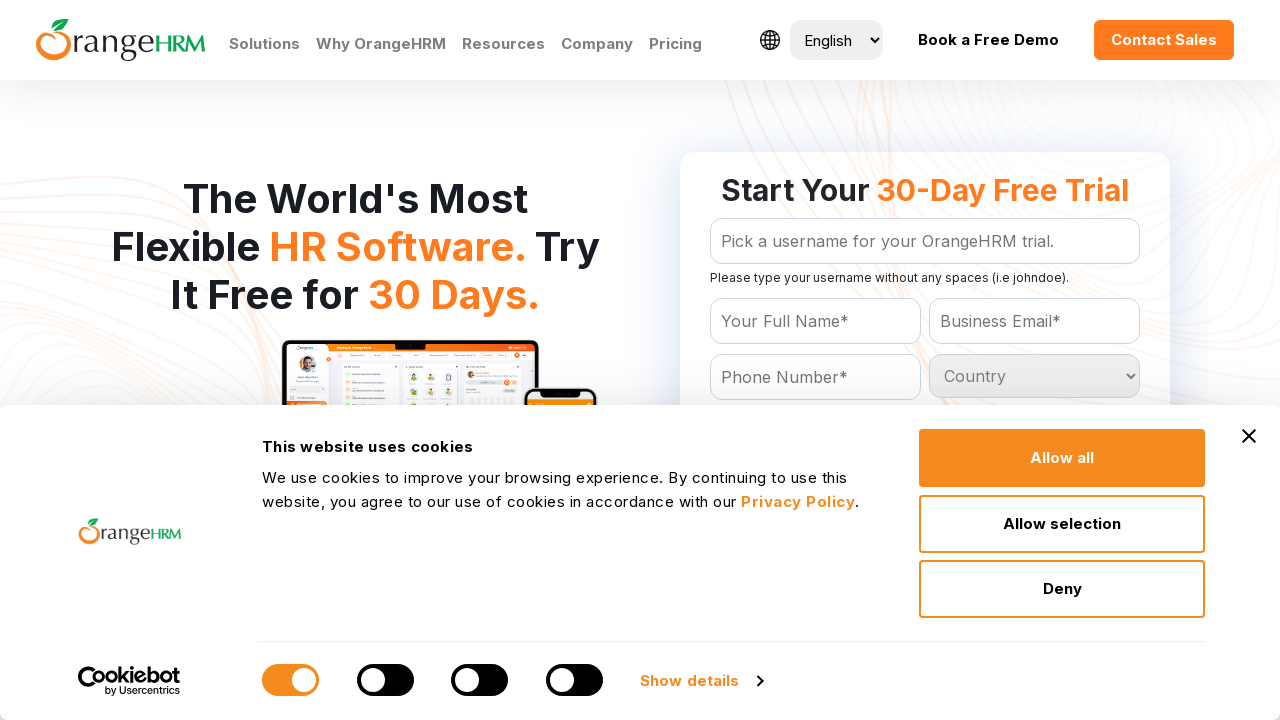

Full Name field became visible
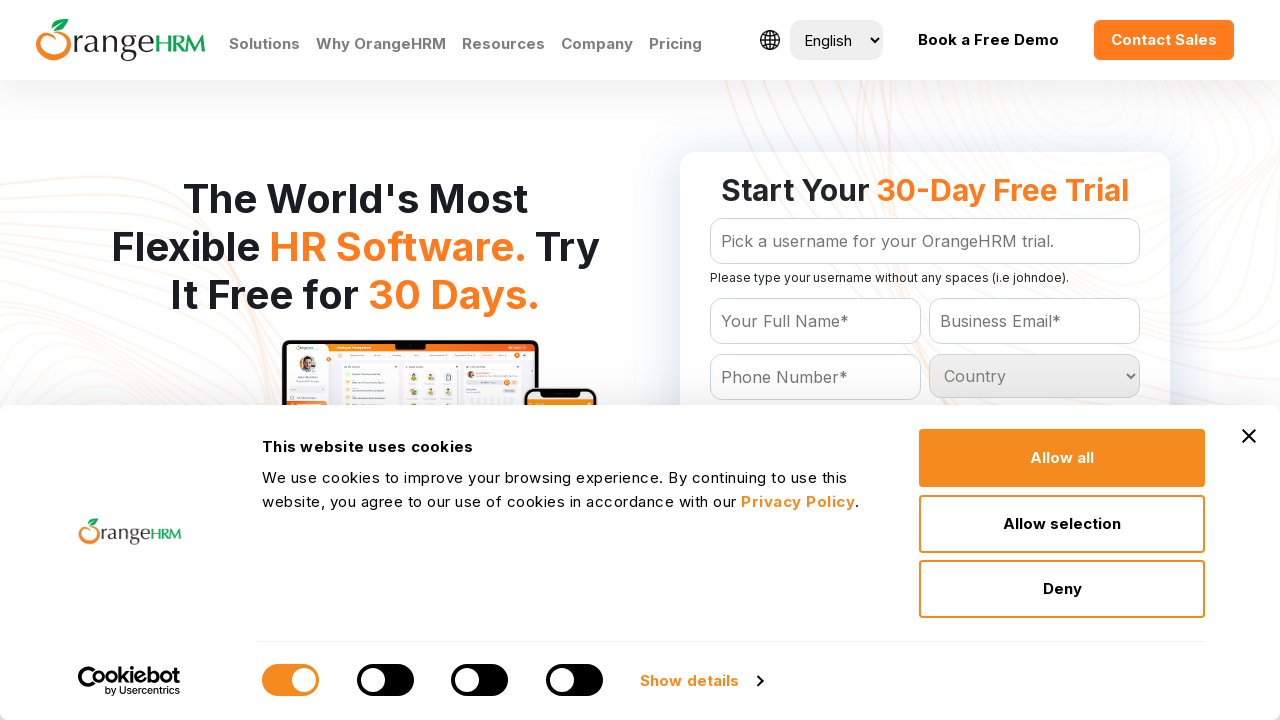

Filled Full Name field with 'John Smith' on #Form_getForm_Name
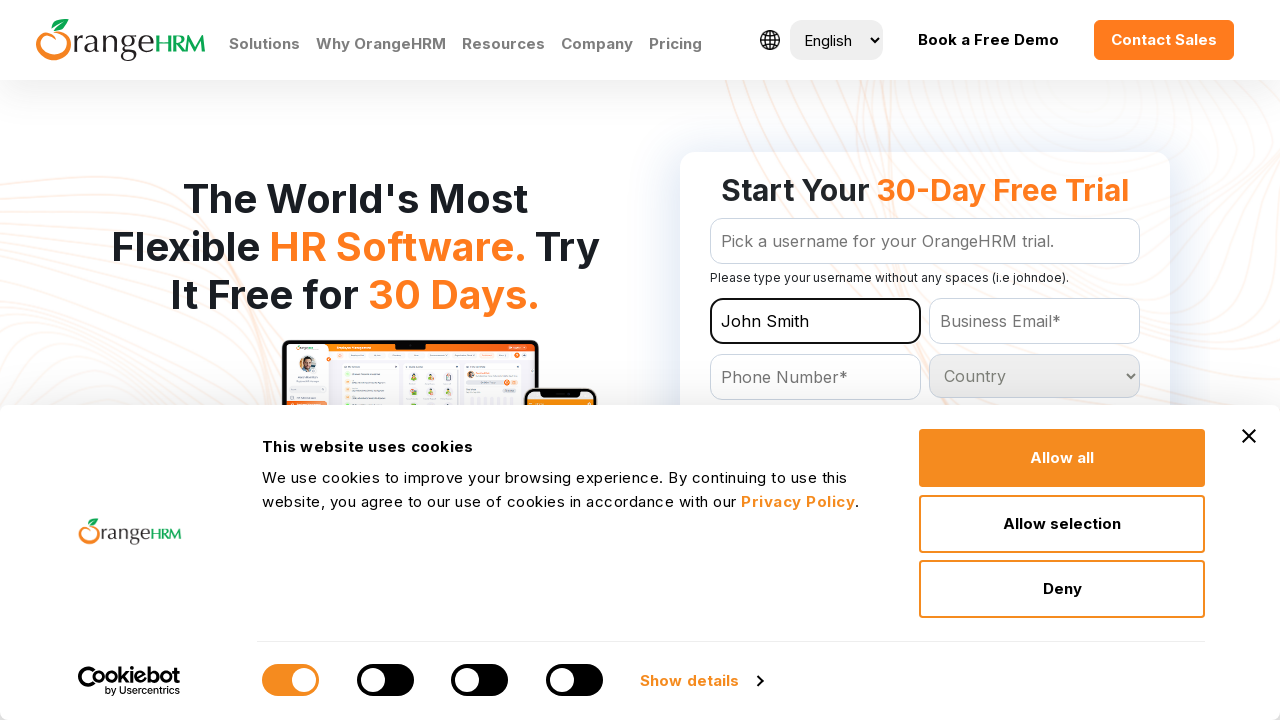

Filled Business Email field with 'john.smith@testcompany.com' on #Form_getForm_Email
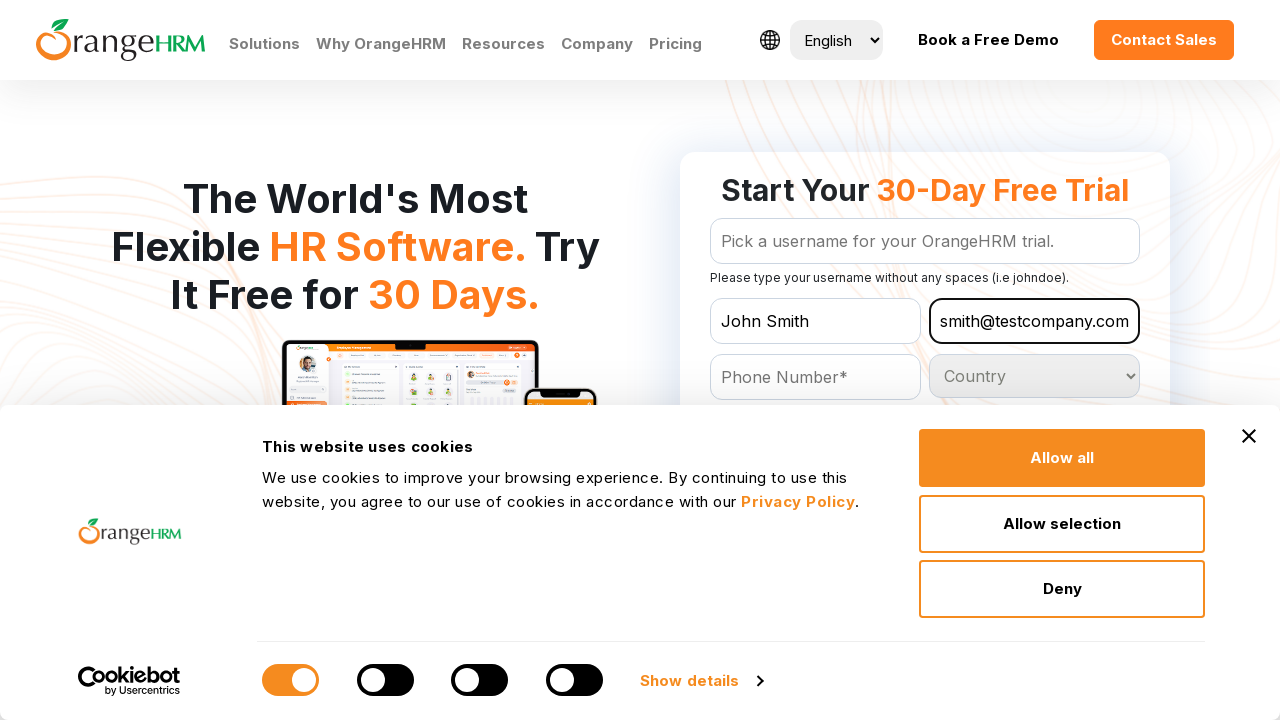

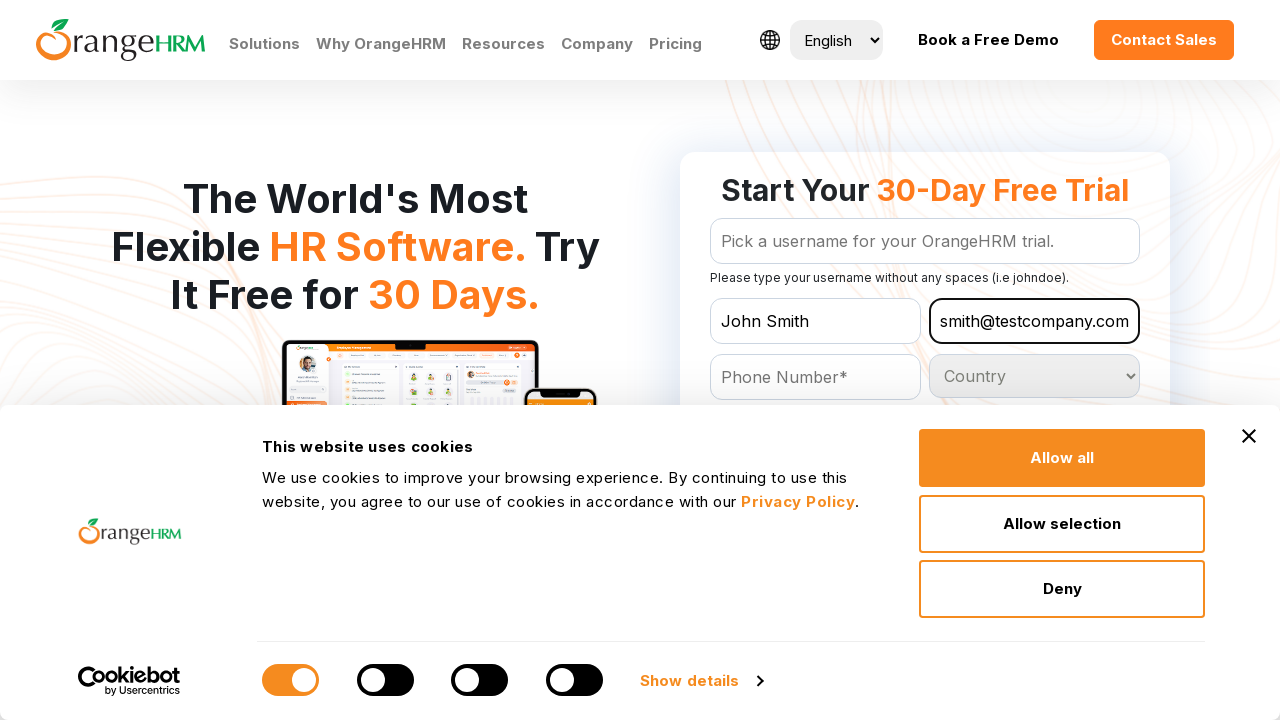